Tests radio button functionality by selecting different radio button options and verifying their selection state

Starting URL: https://www.selenium.dev/selenium/web/web-form.html

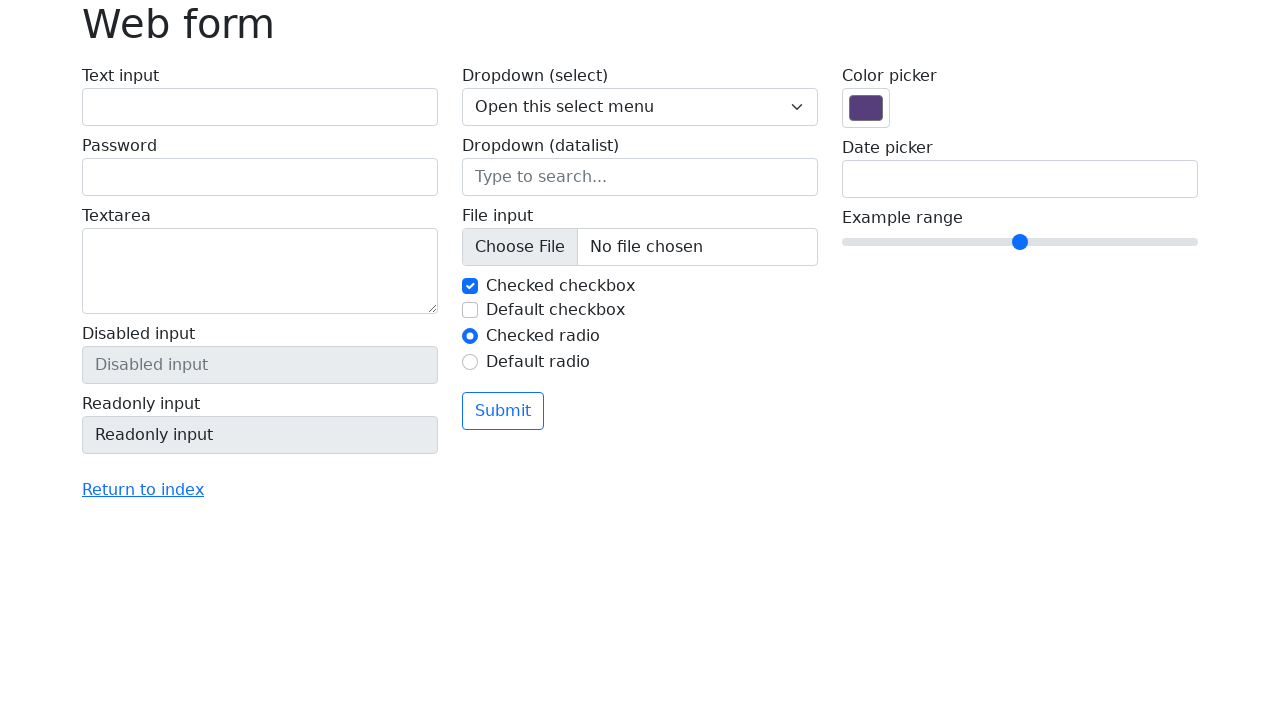

Clicked first radio button (my-radio-1) at (470, 336) on #my-radio-1
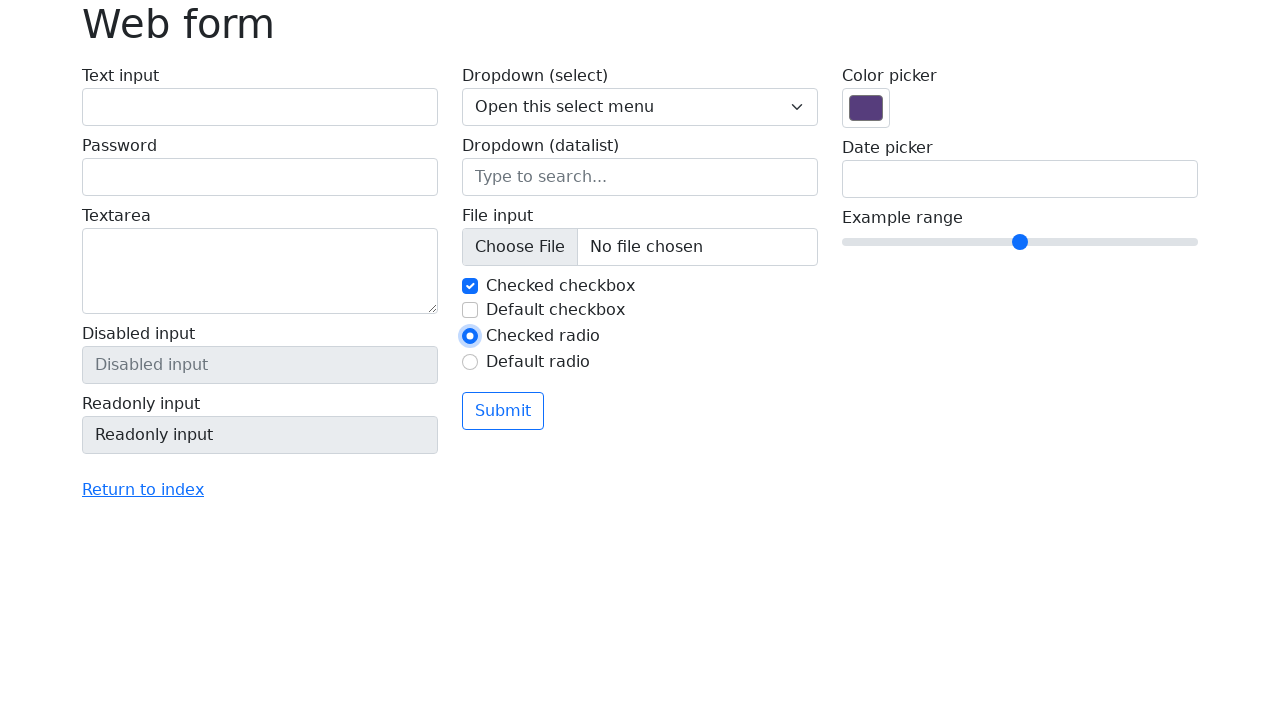

Clicked second radio button (my-radio-2) at (470, 362) on #my-radio-2
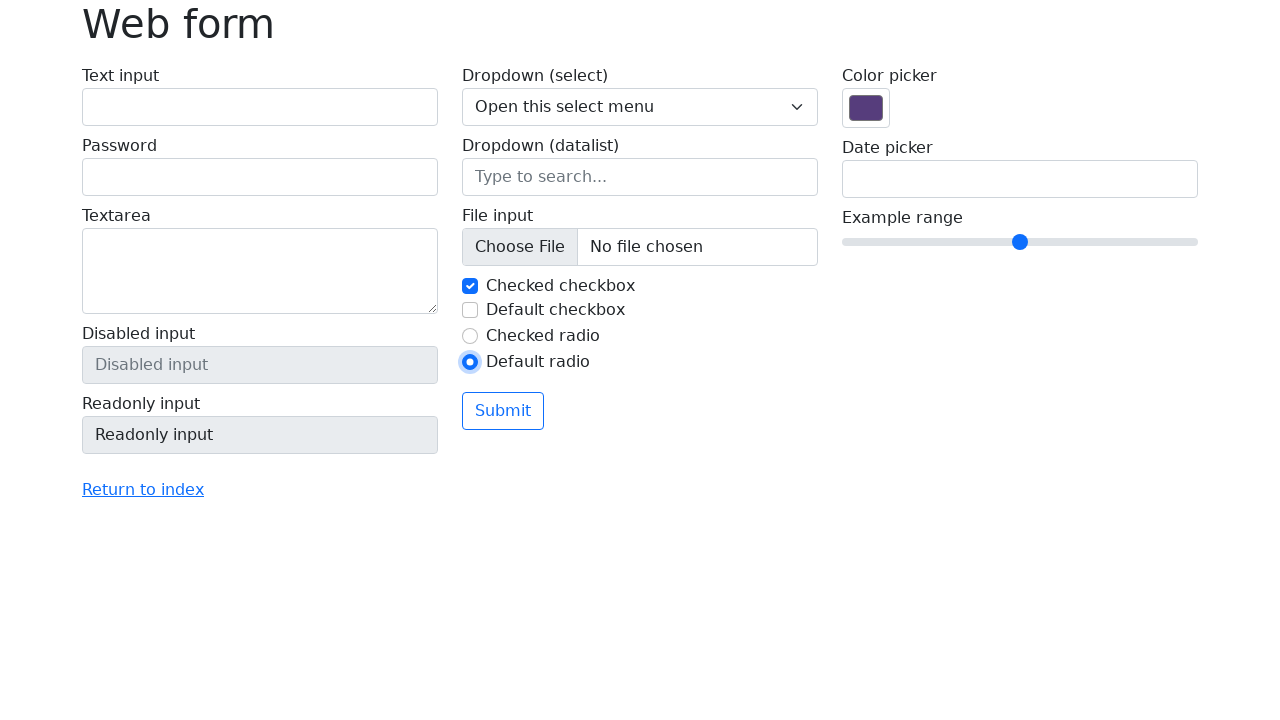

Verified first radio button is checked - it is not selected
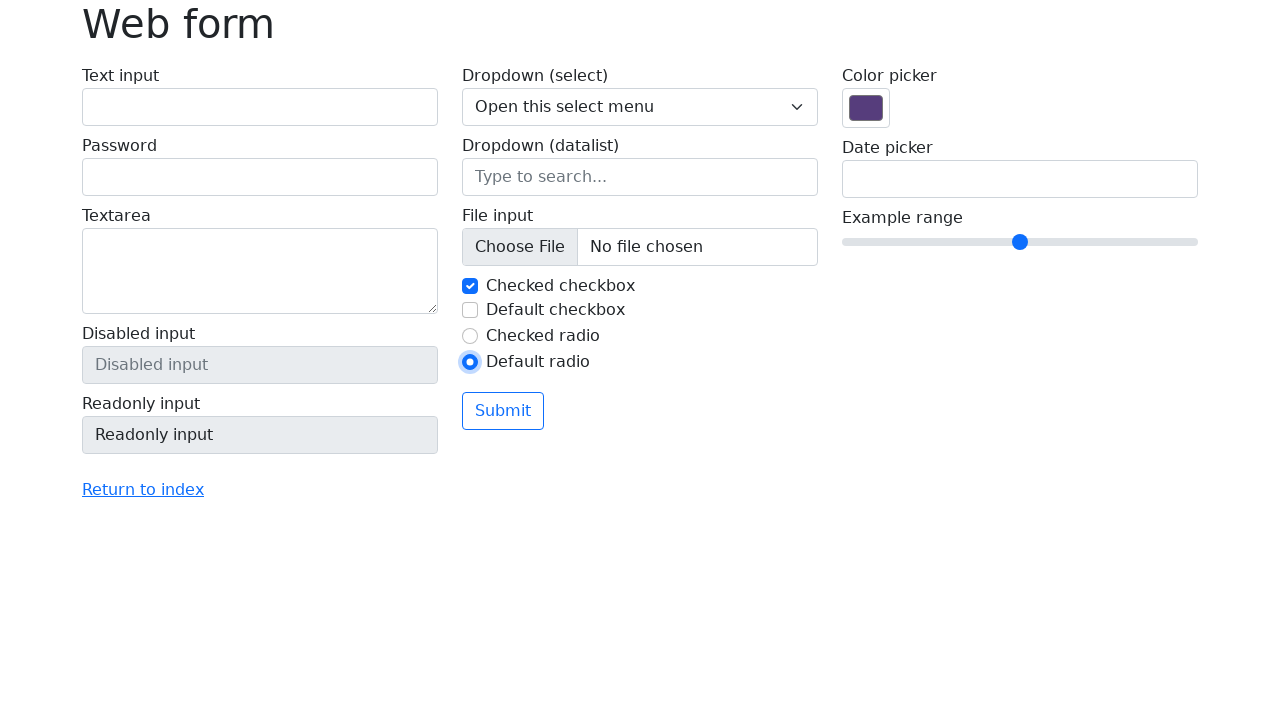

Verified second radio button is checked - it is selected
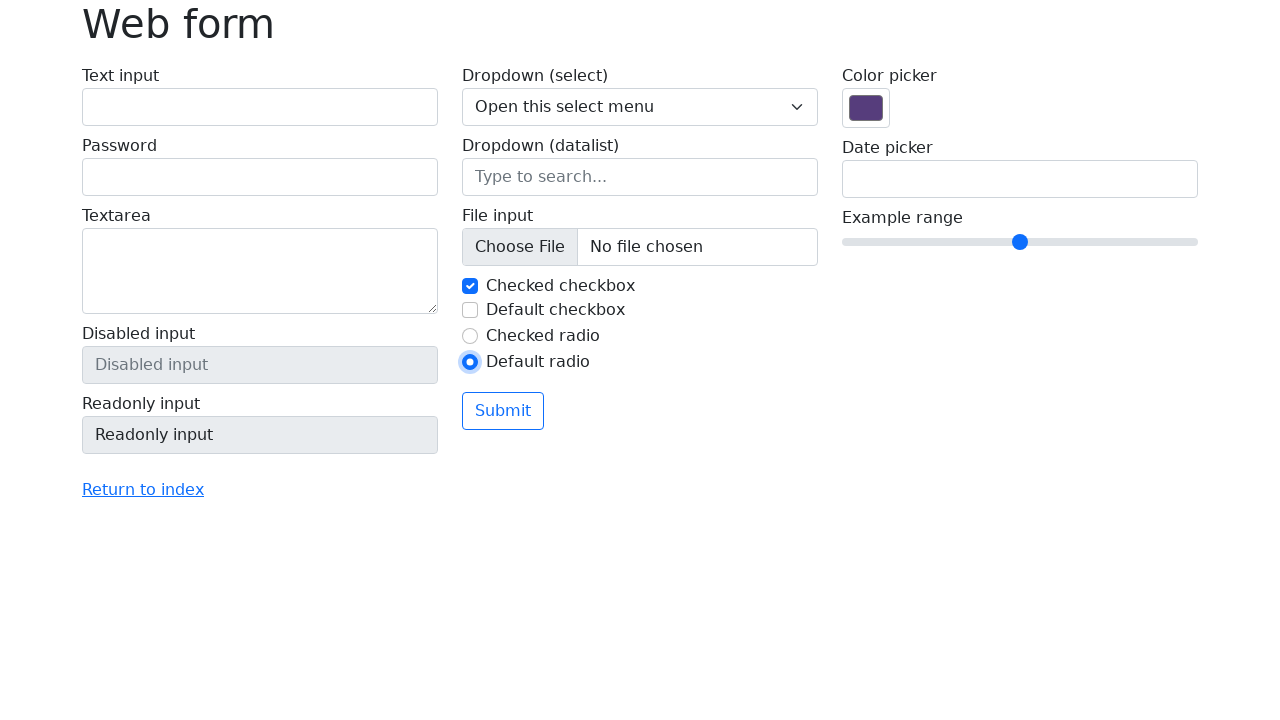

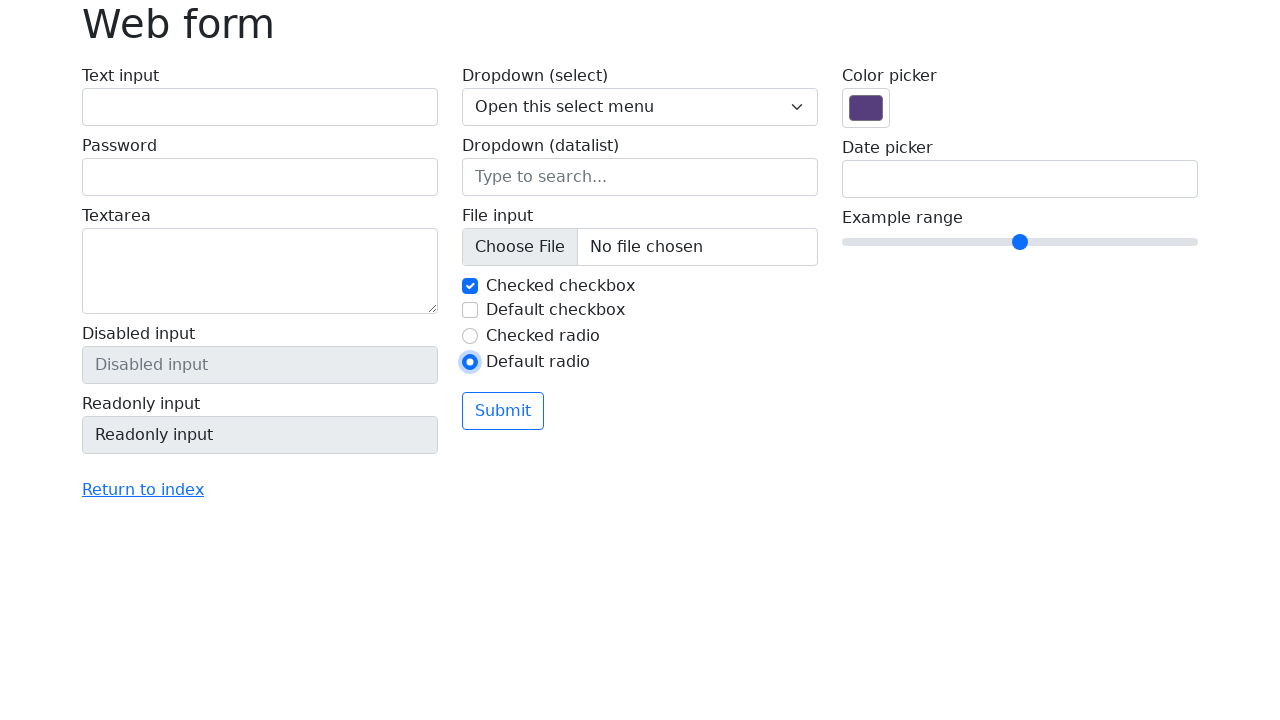